Tests JavaScript prompt dialog by entering text and accepting/dismissing it, verifying the result messages for both scenarios

Starting URL: https://the-internet.herokuapp.com/javascript_alerts

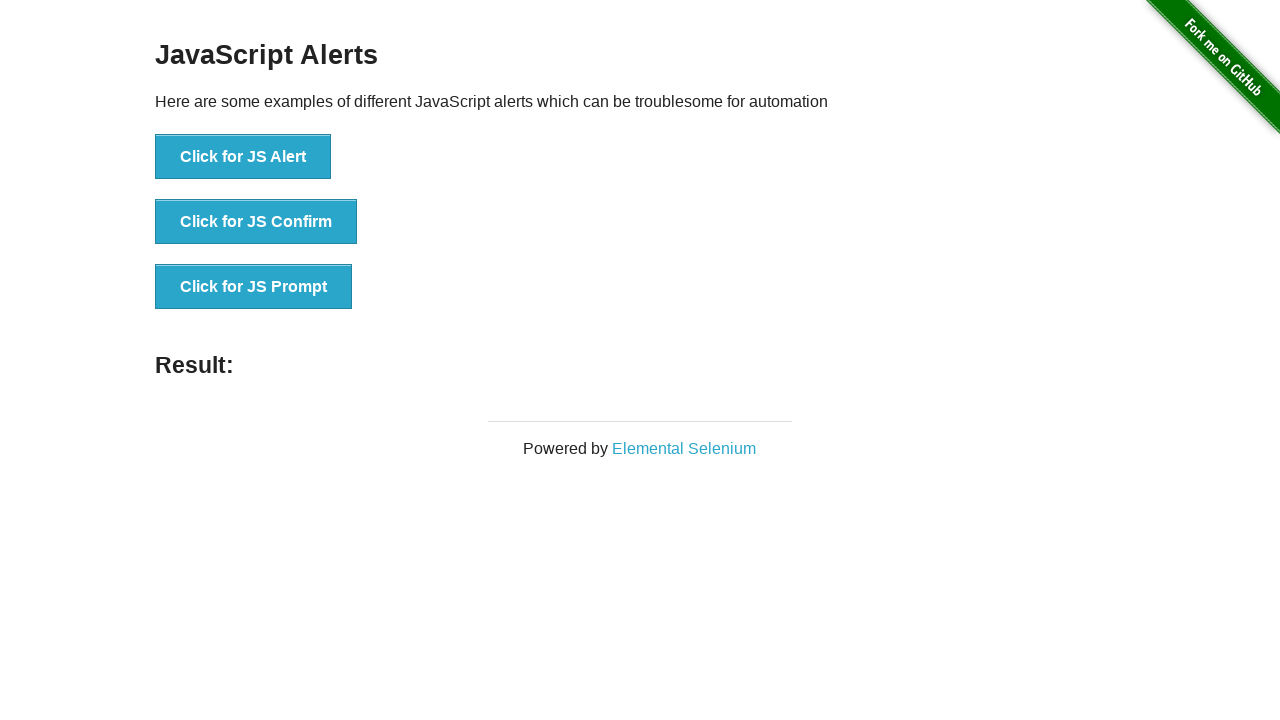

Clicked prompt button and accepted dialog with 'Test' input at (254, 287) on [onclick='jsPrompt()']
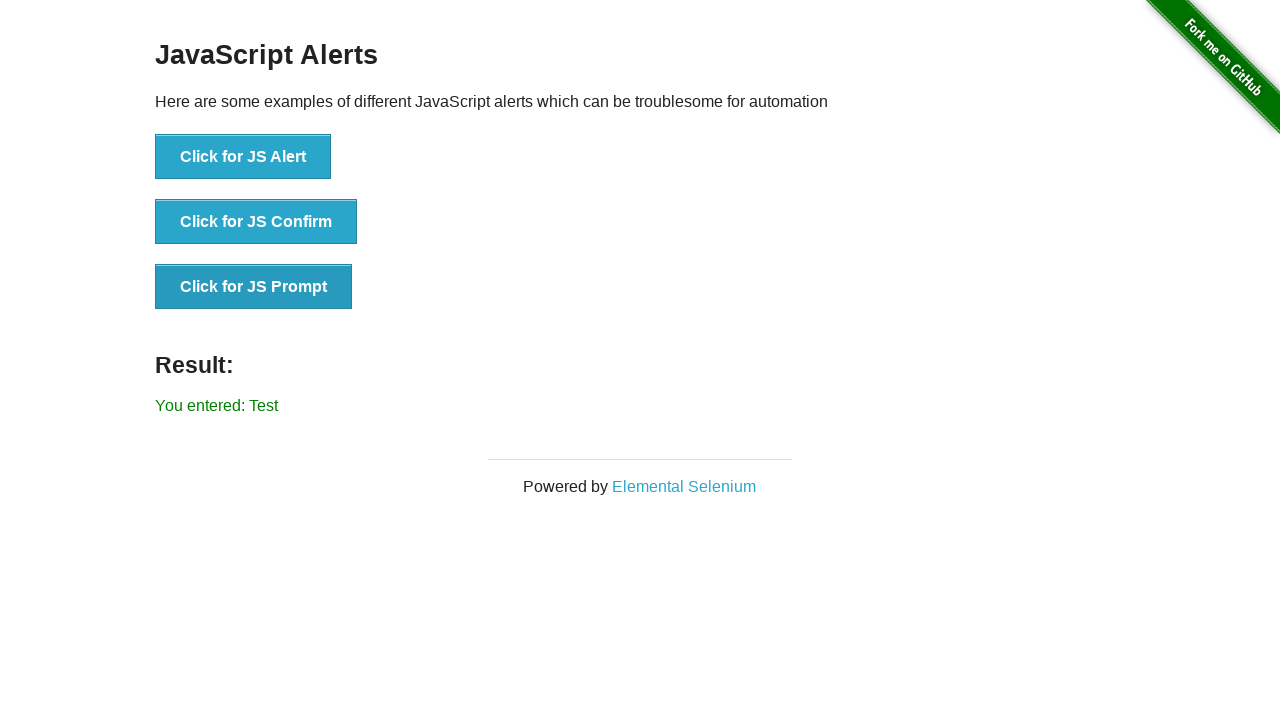

Verified result message shows 'You entered: Test'
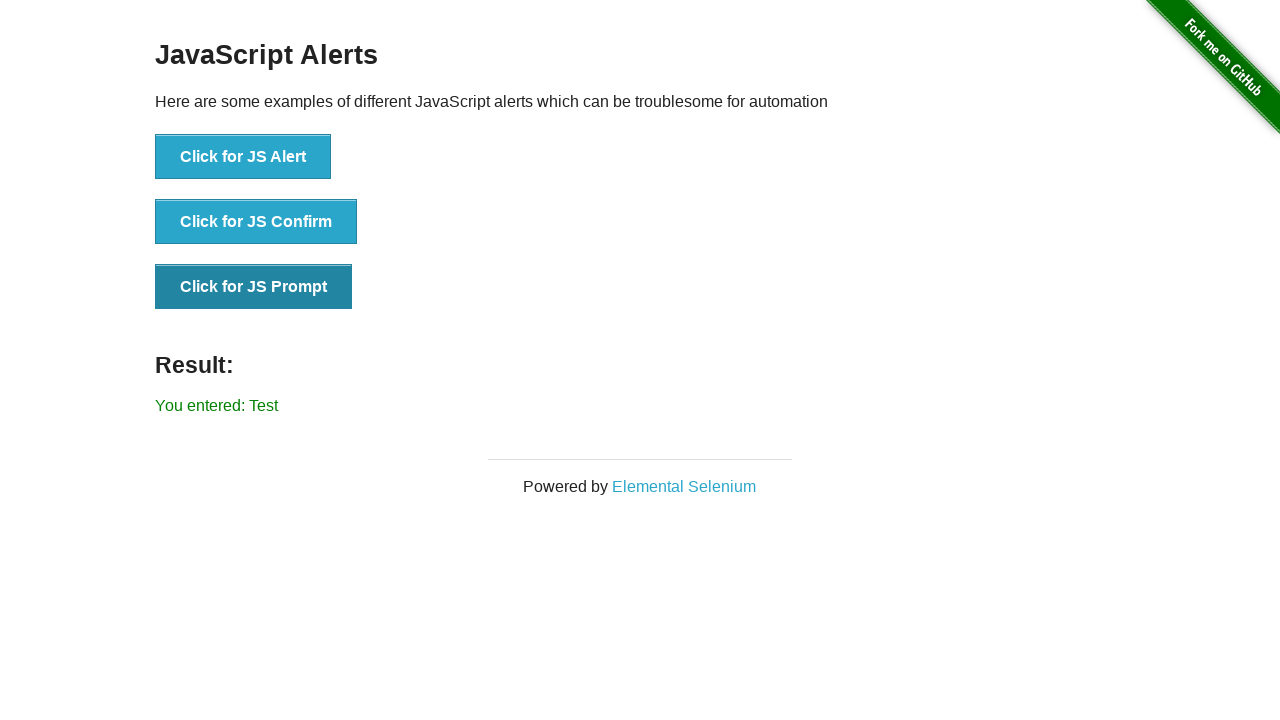

Clicked prompt button and dismissed dialog at (254, 287) on [onclick='jsPrompt()']
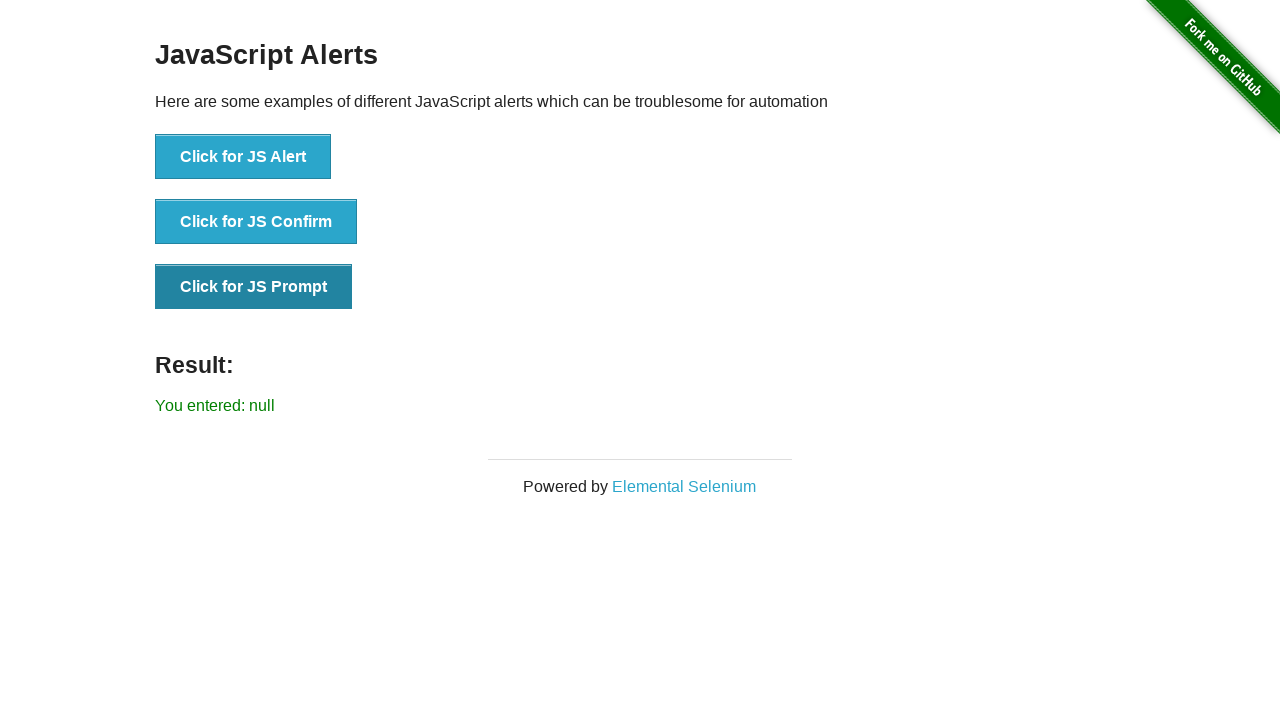

Verified result message shows 'You entered: null' after dismissing prompt
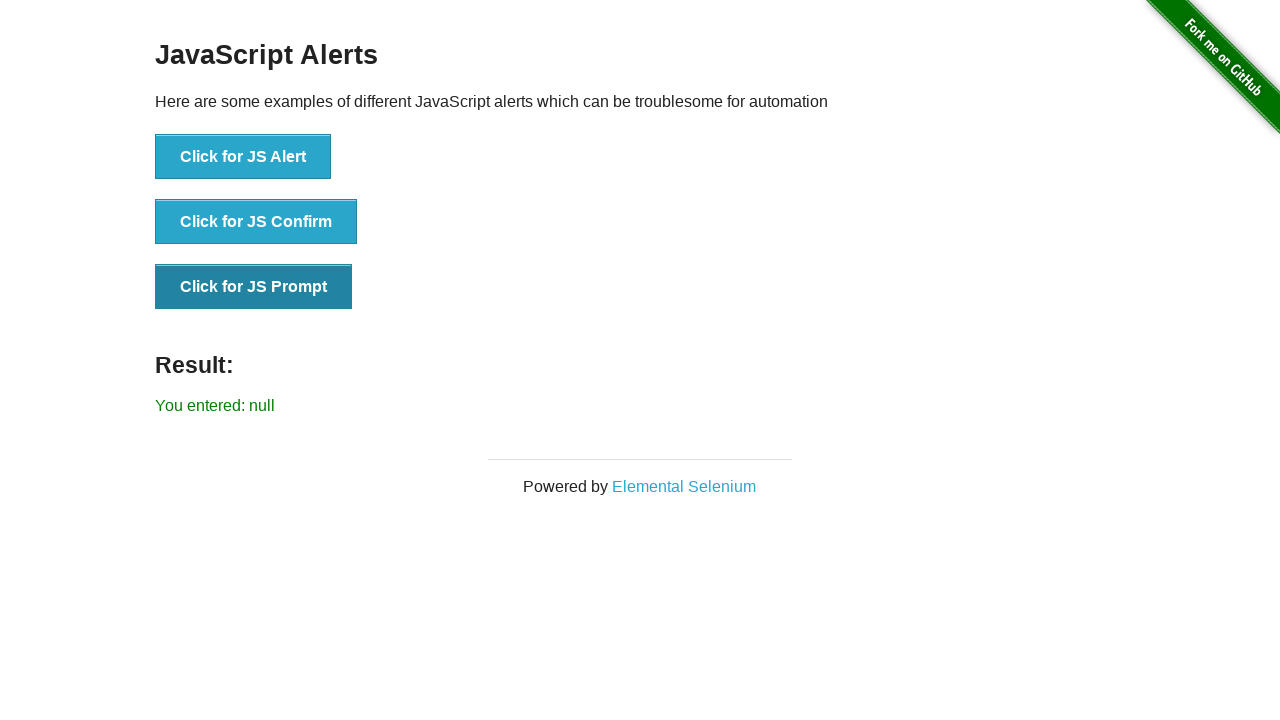

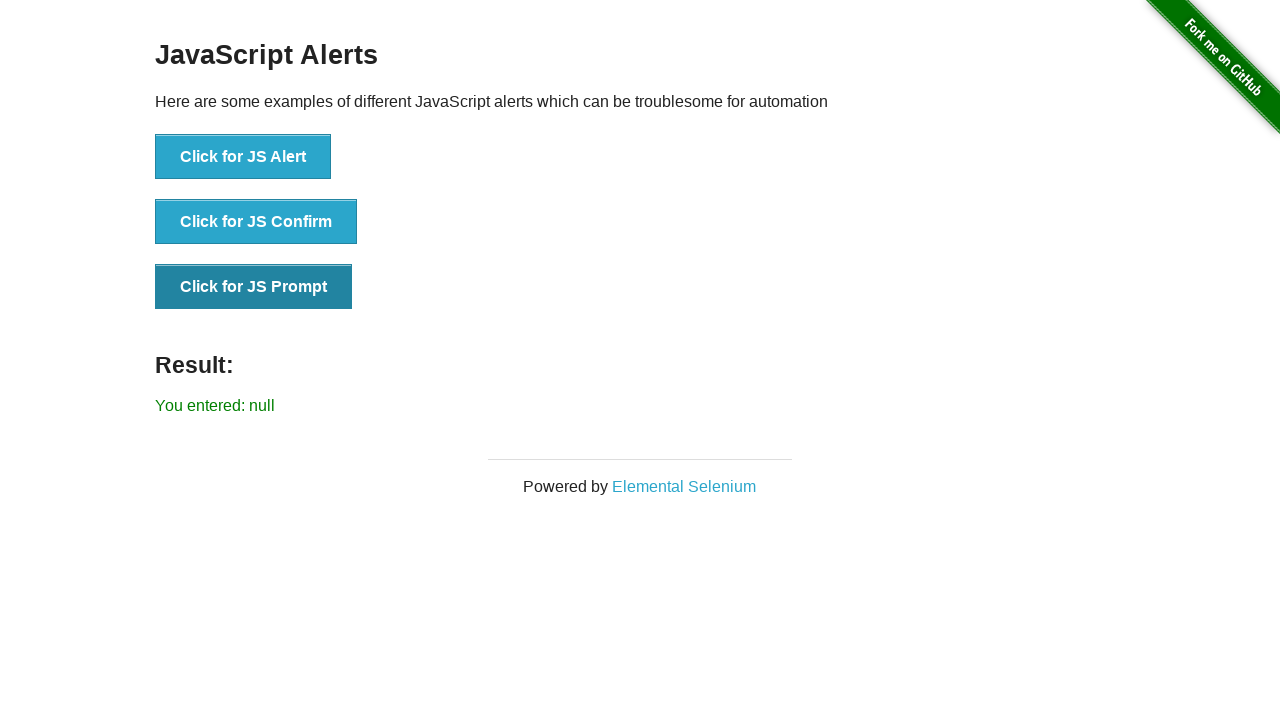